Tests clicking the JavaScript confirm button and accepting the confirm dialog that appears

Starting URL: https://the-internet.herokuapp.com/javascript_alerts

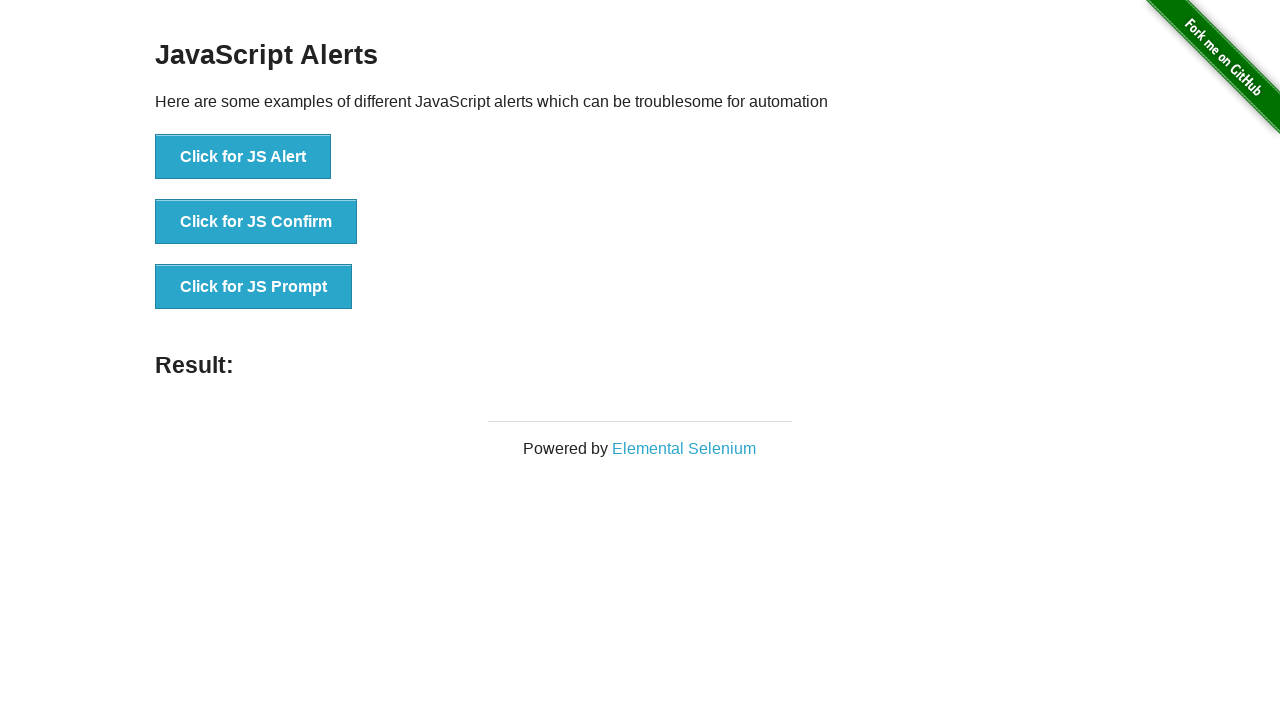

Set up dialog handler to accept confirm dialogs
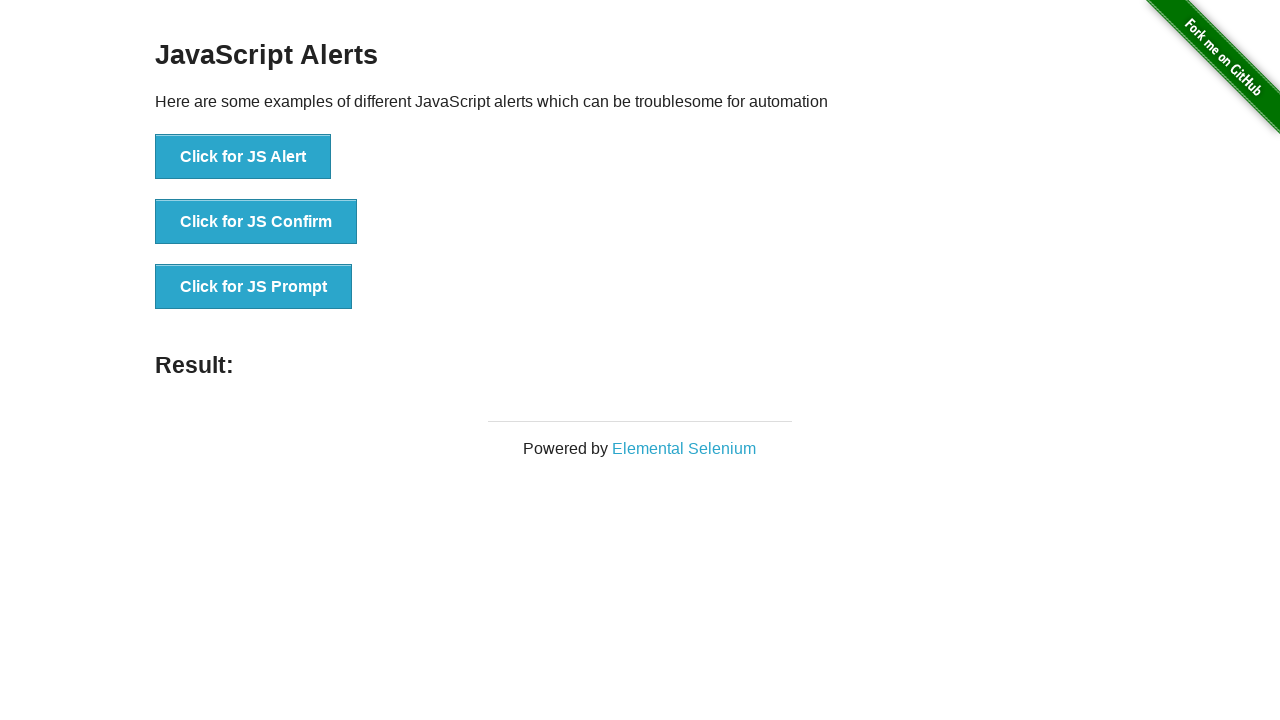

Clicked the JavaScript confirm button at (256, 222) on xpath=//ul/li[2]/button
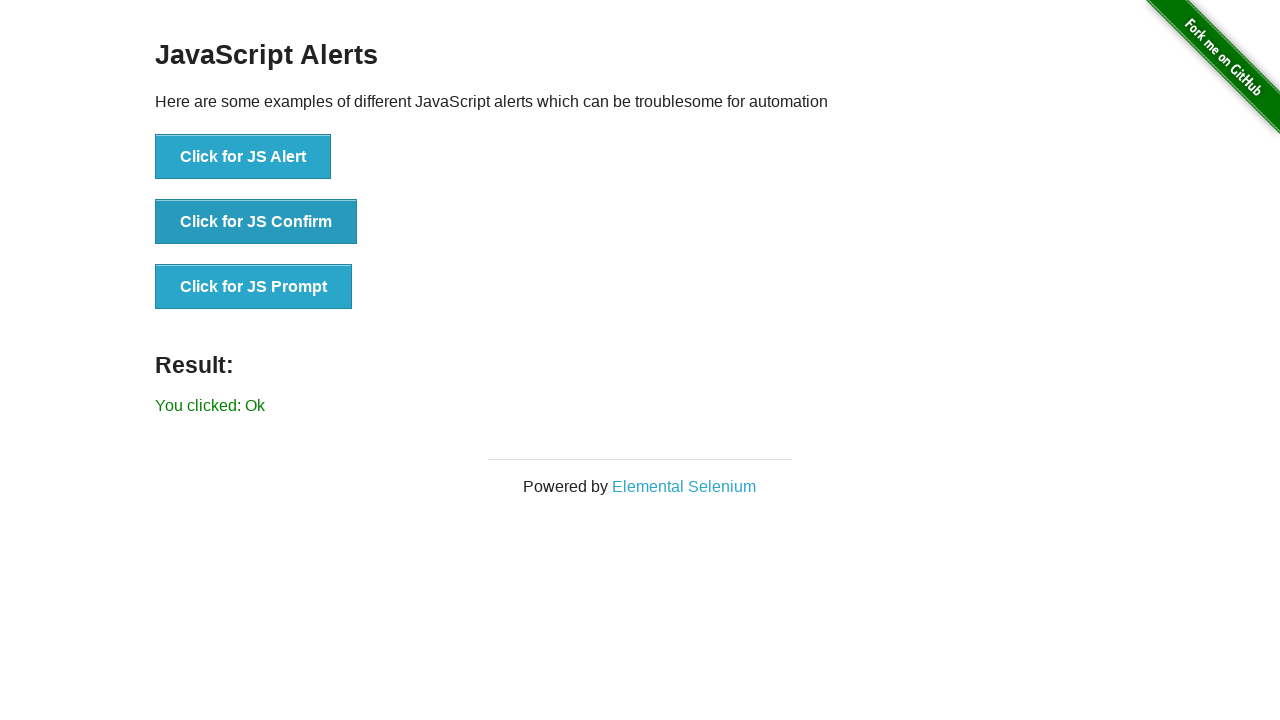

Confirmed dialog was accepted and page heading appeared
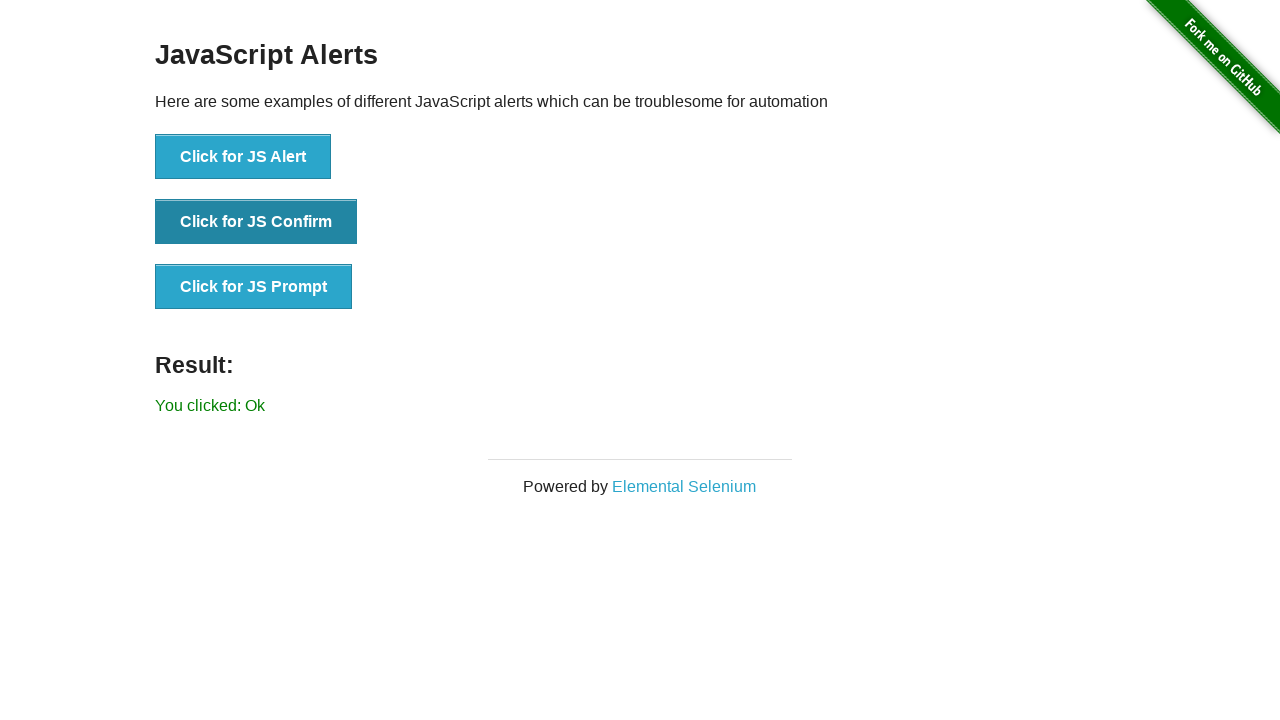

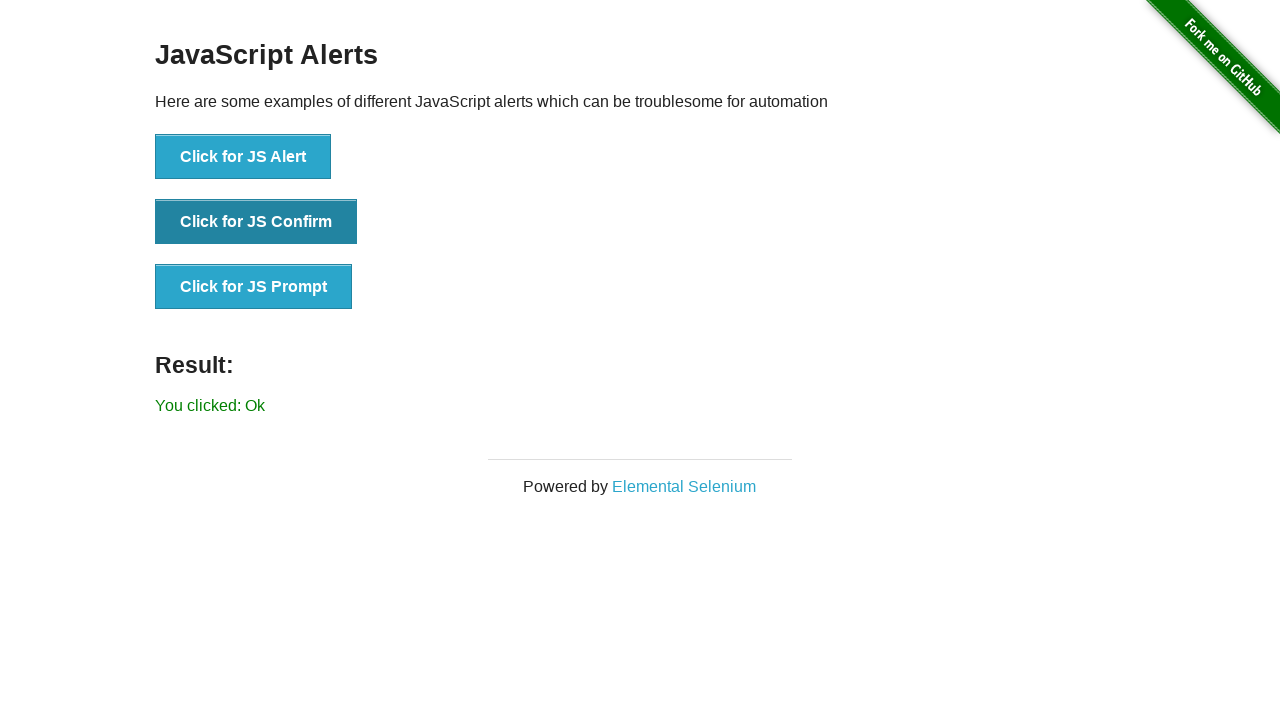